Creates 3 tasks in TodoMVC and marks the last one as completed by clicking its checkbox

Starting URL: https://todomvc.com/examples/javascript-es6/dist/

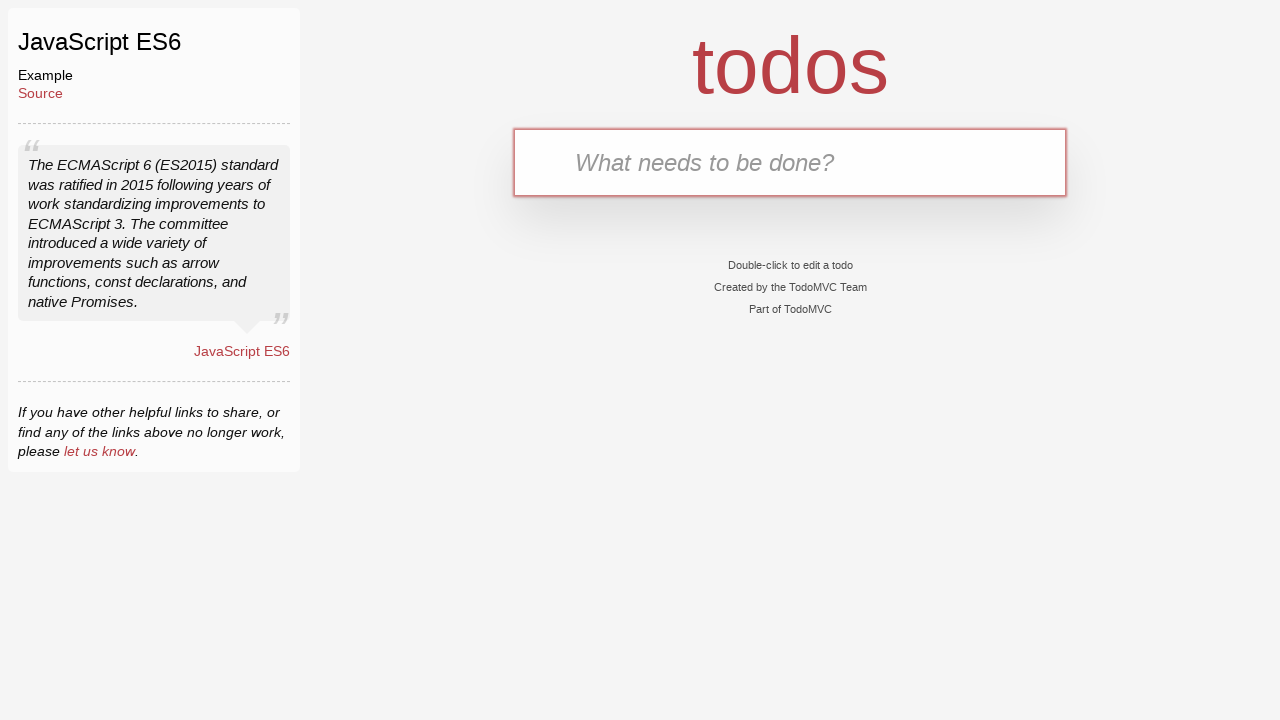

Filled input field with 'Tarea 1' on .new-todo
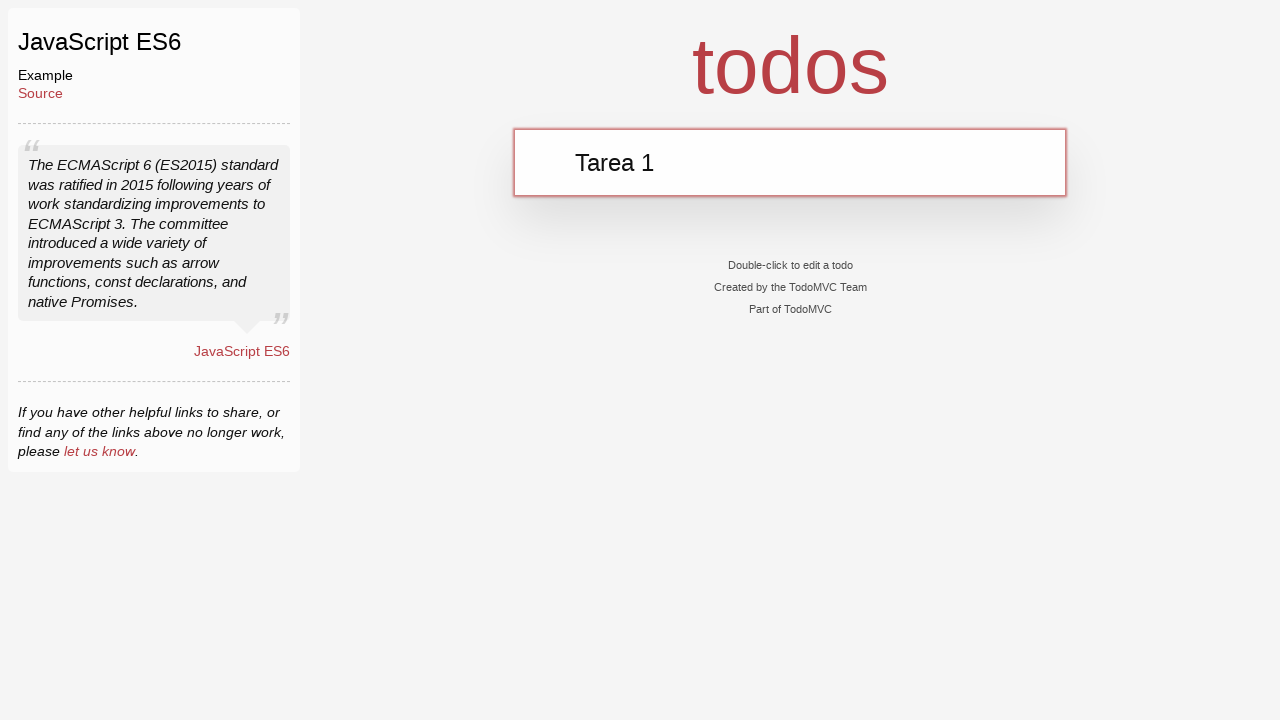

Pressed Enter to create first task on .new-todo
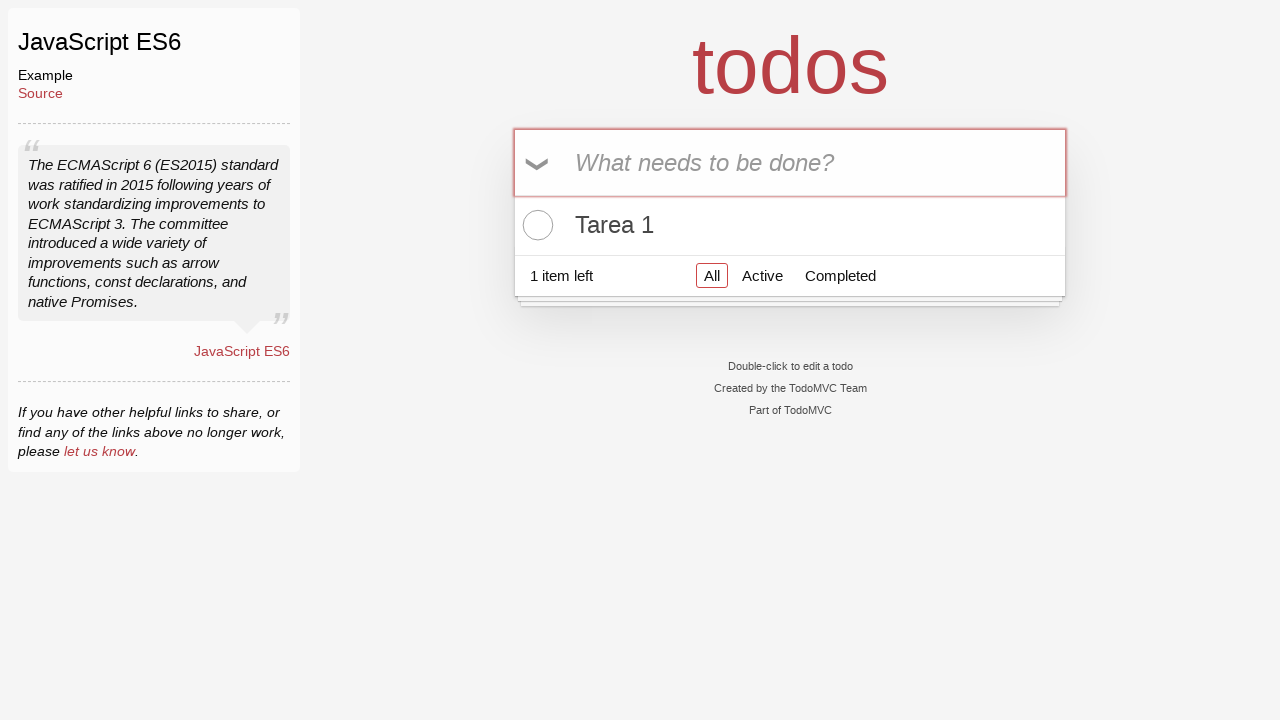

Filled input field with 'Tarea 2' on .new-todo
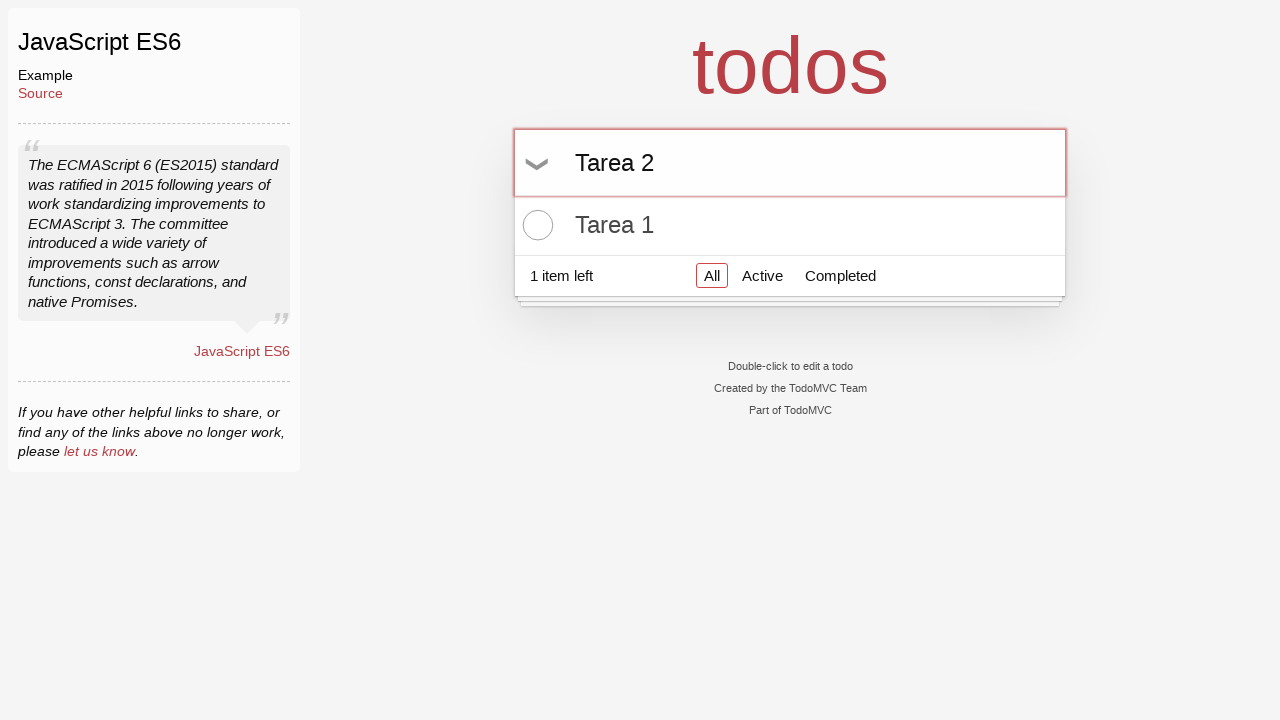

Pressed Enter to create second task on .new-todo
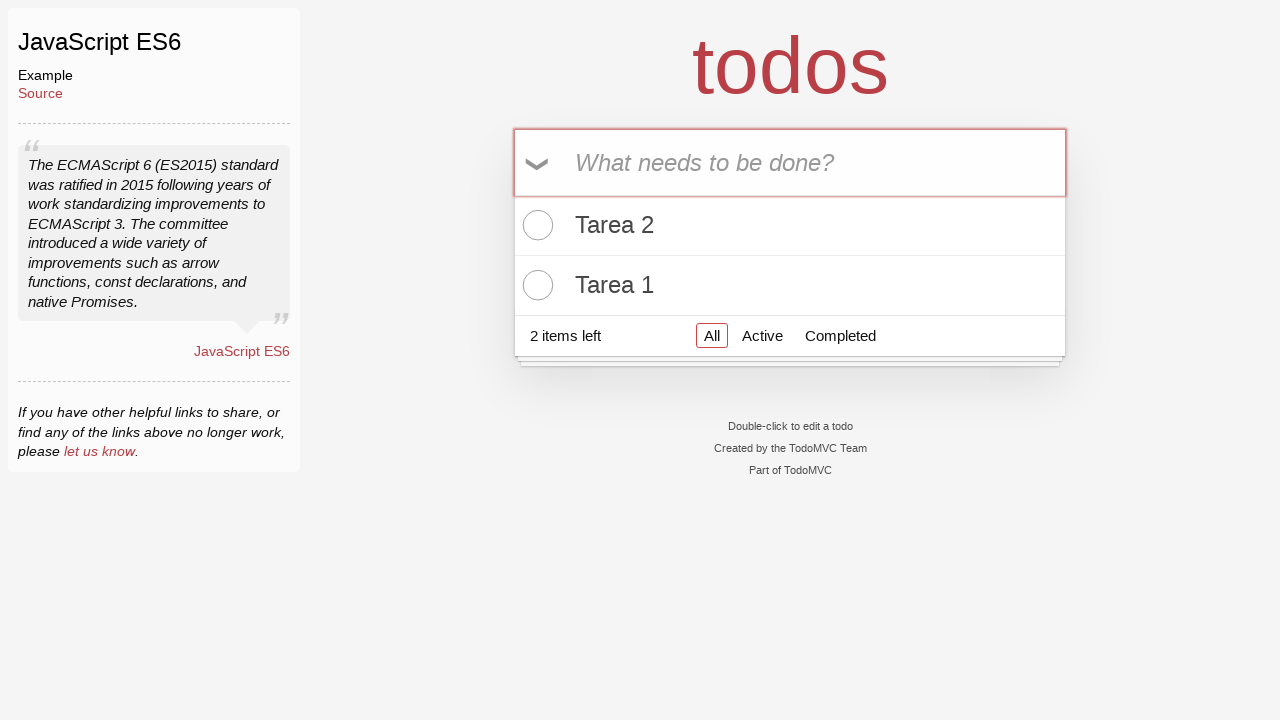

Filled input field with 'Tarea 3' on .new-todo
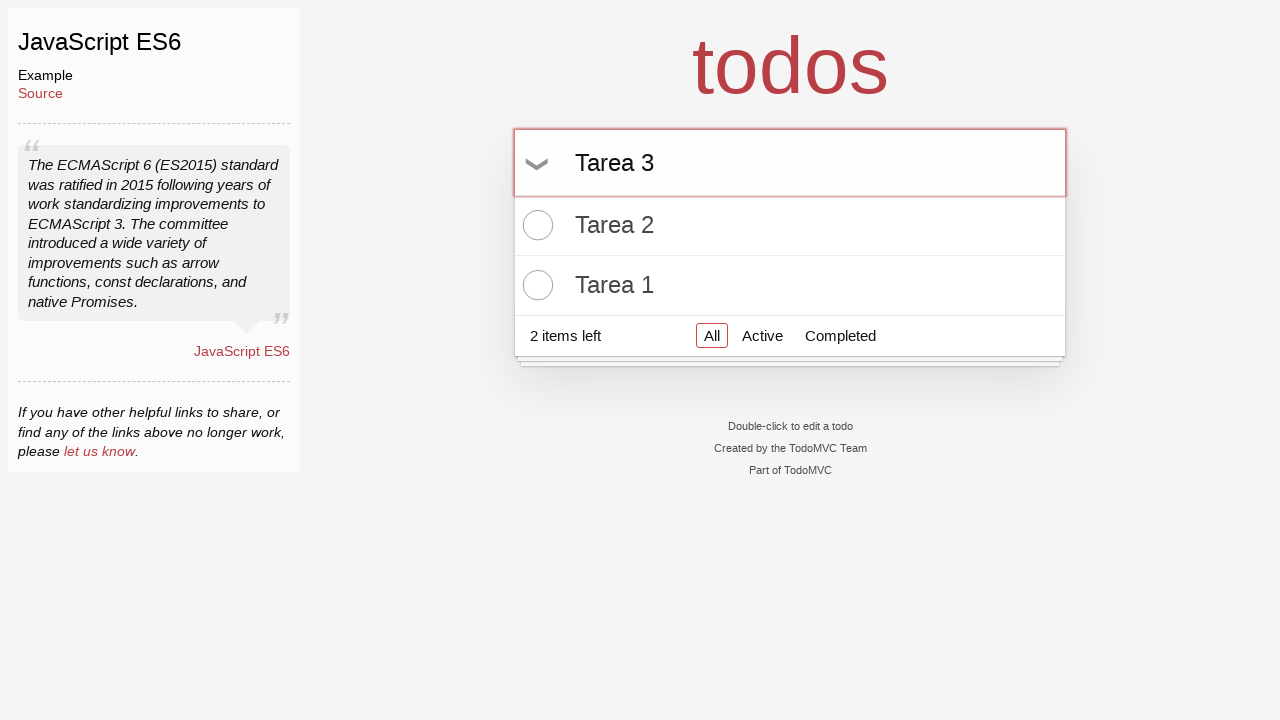

Pressed Enter to create third task on .new-todo
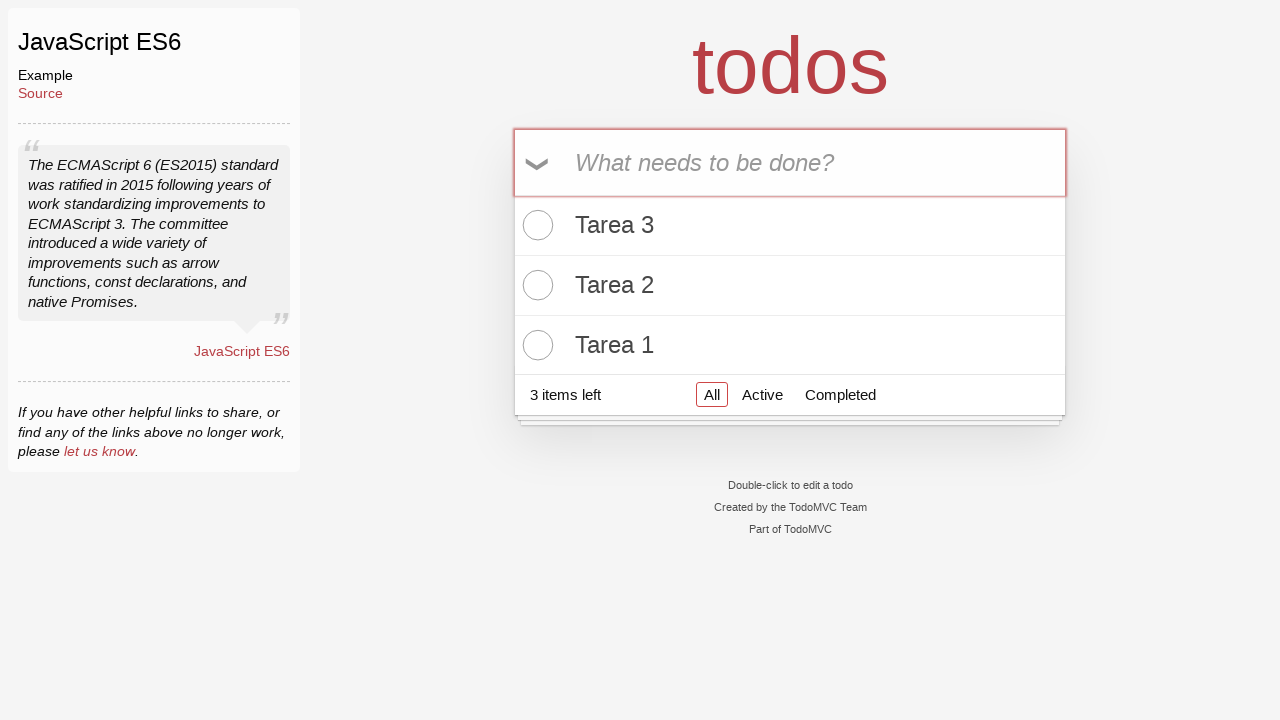

Waited for all 3 tasks to be visible in the list
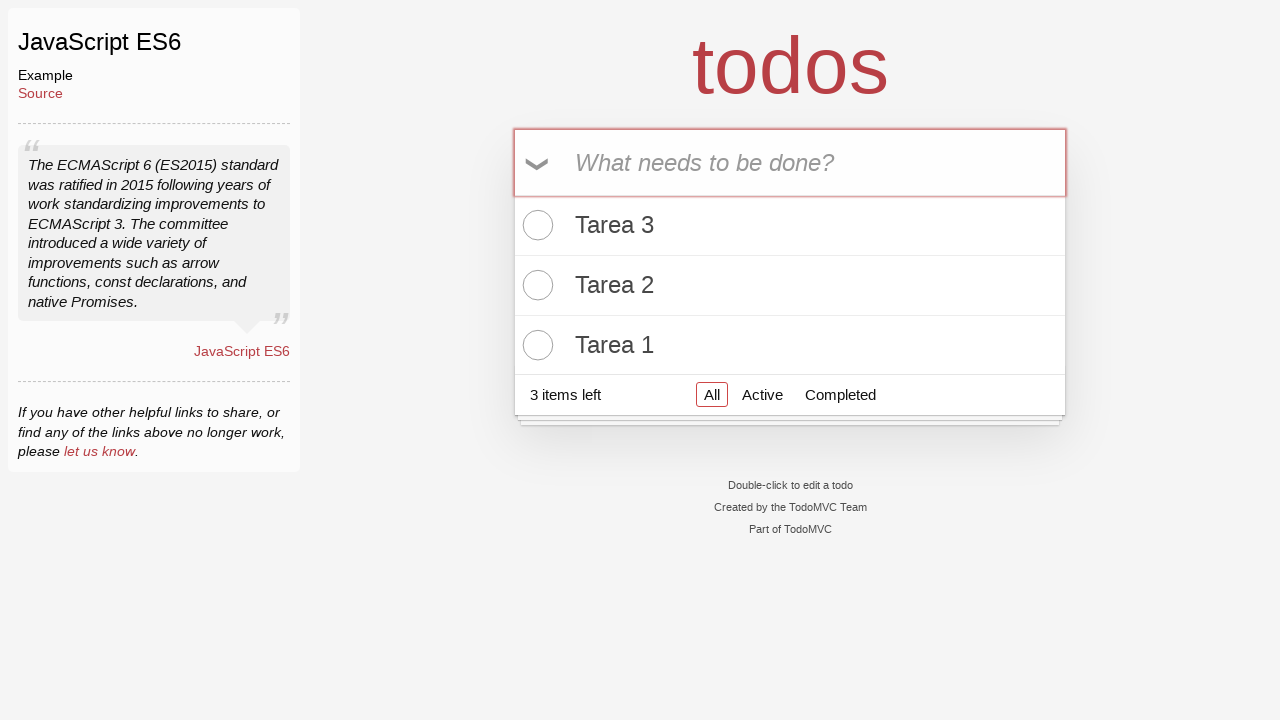

Clicked checkbox to mark the last task (Tarea 3) as completed at (535, 345) on .todo-list li:last-child input[type='checkbox']
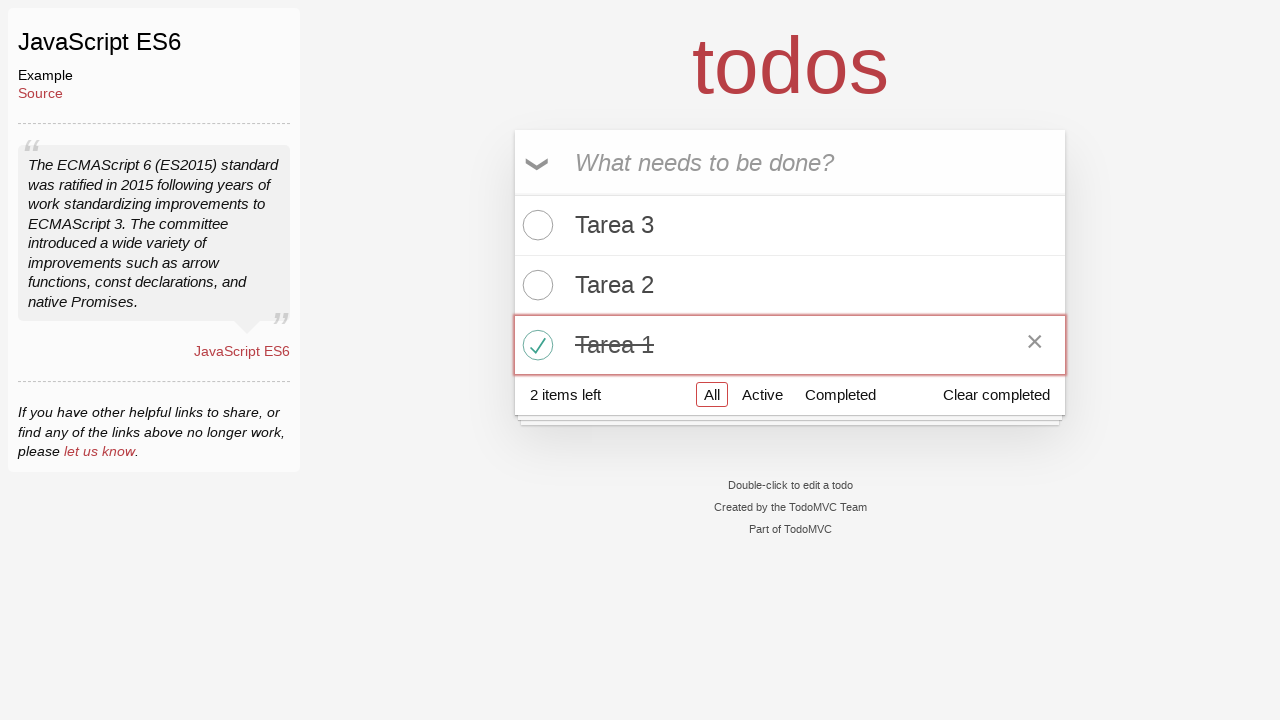

Verified that the task is marked as completed
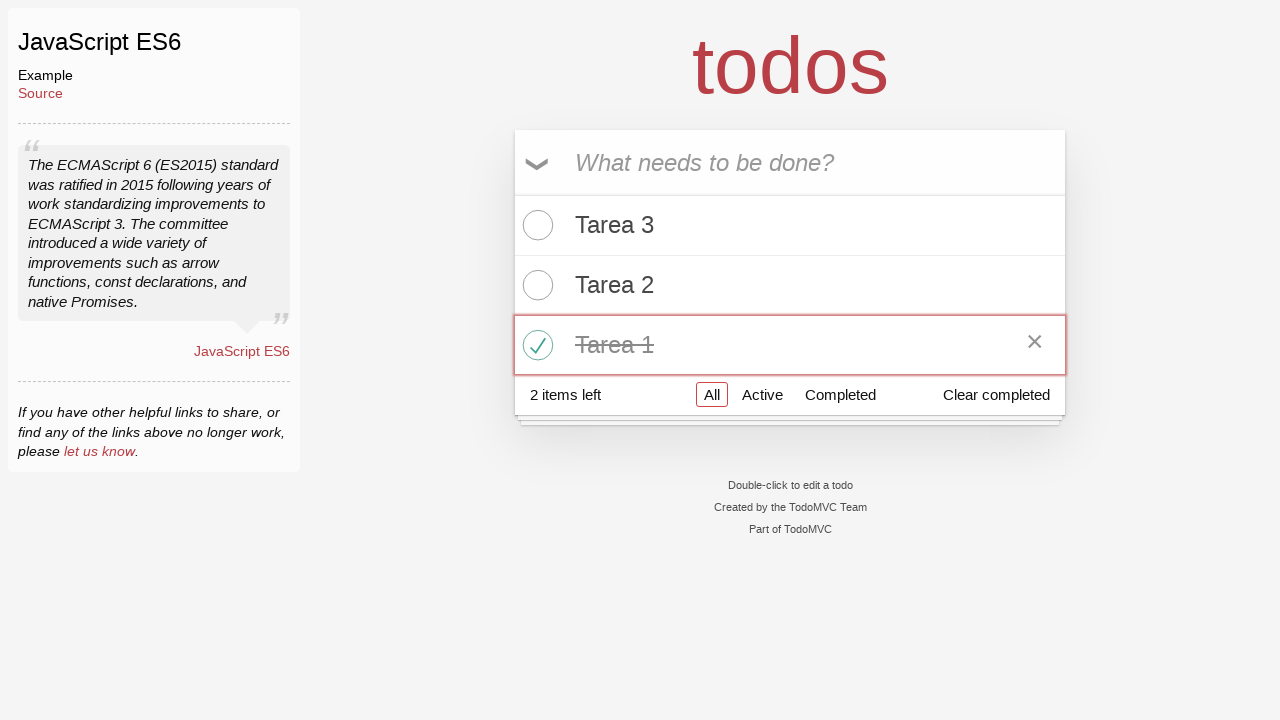

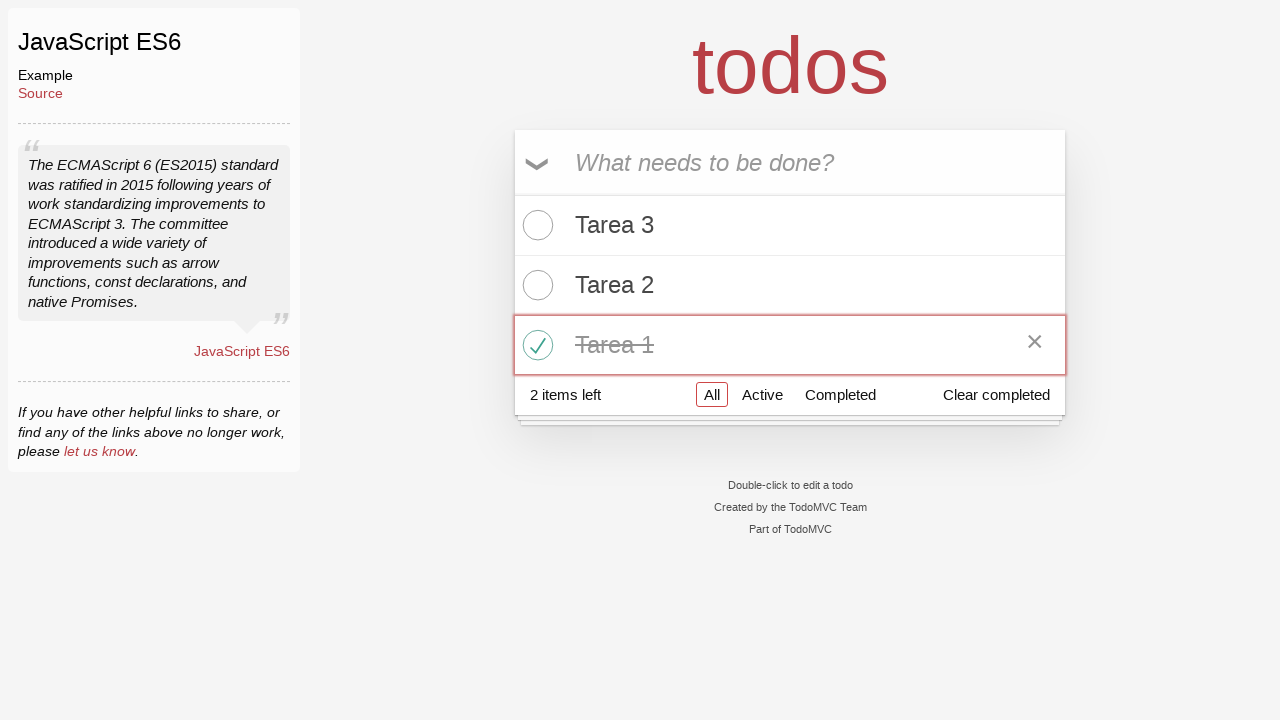